Tests dropdown selection functionality by selecting an option and retrieving all available options

Starting URL: https://www.tutorialspoint.com/selenium/practice/select-menu.php

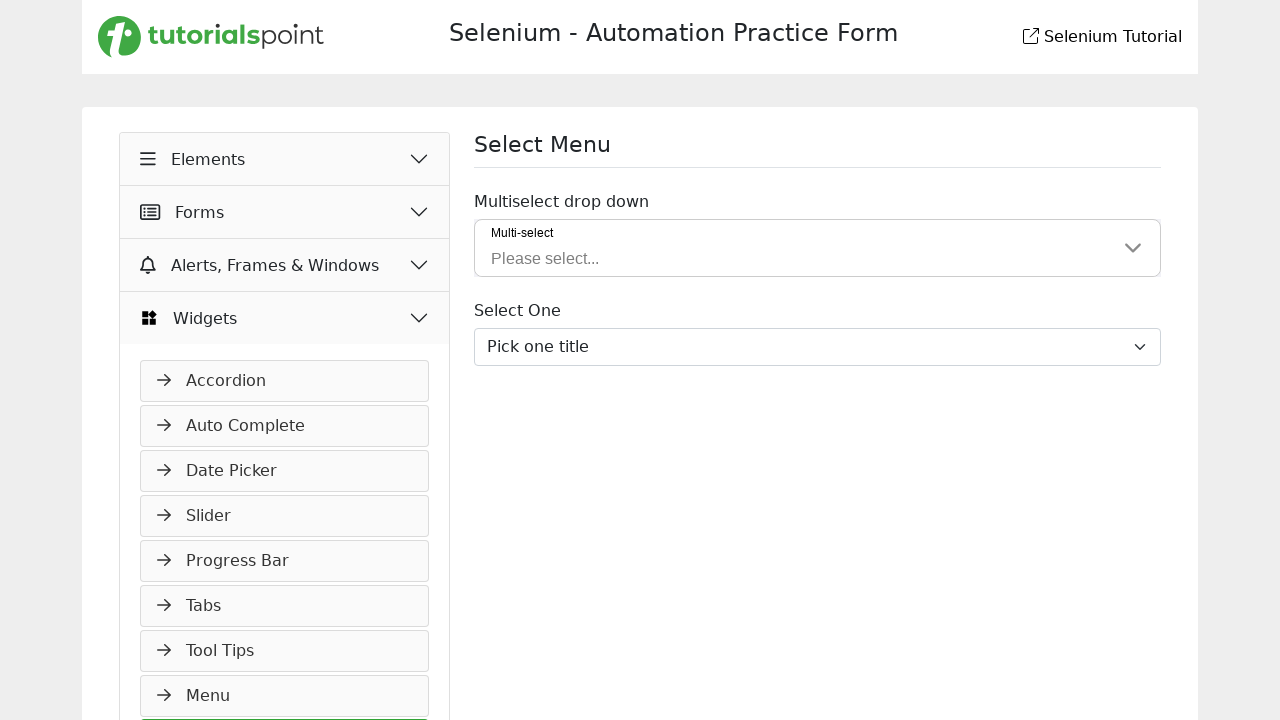

Selected 'Other' option from dropdown menu on #inputGroupSelect03
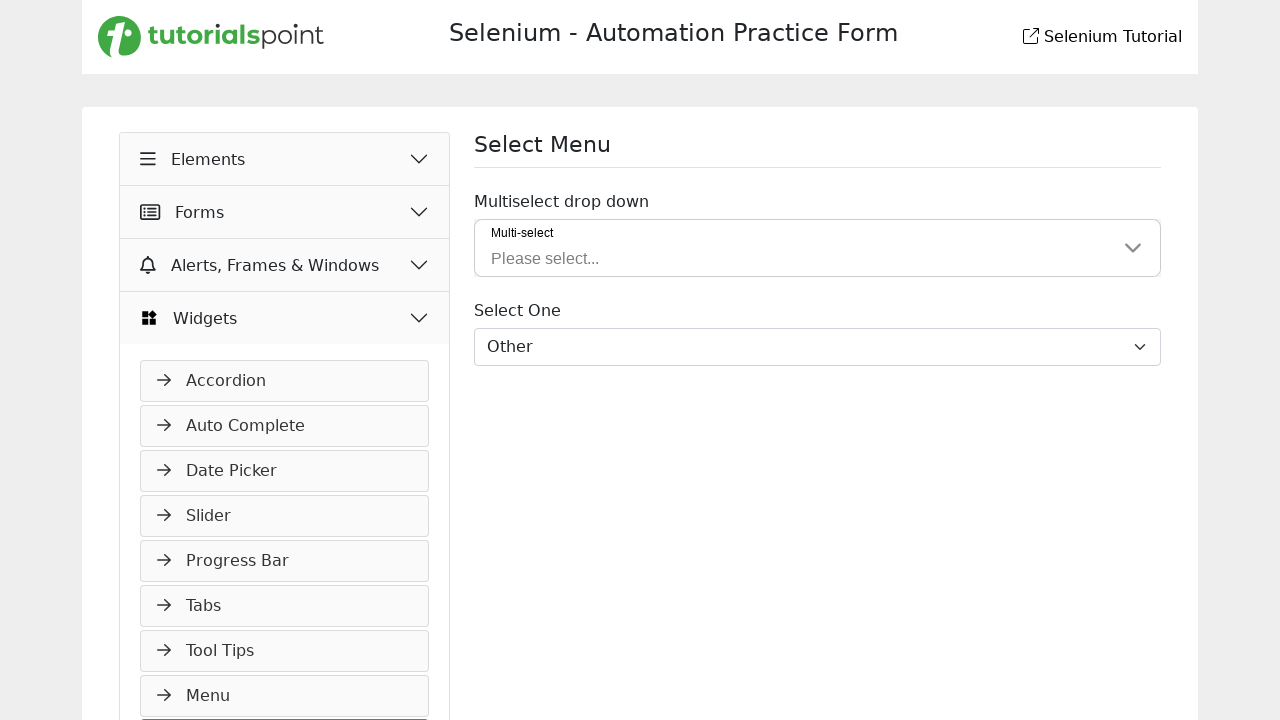

Retrieved all available options from dropdown
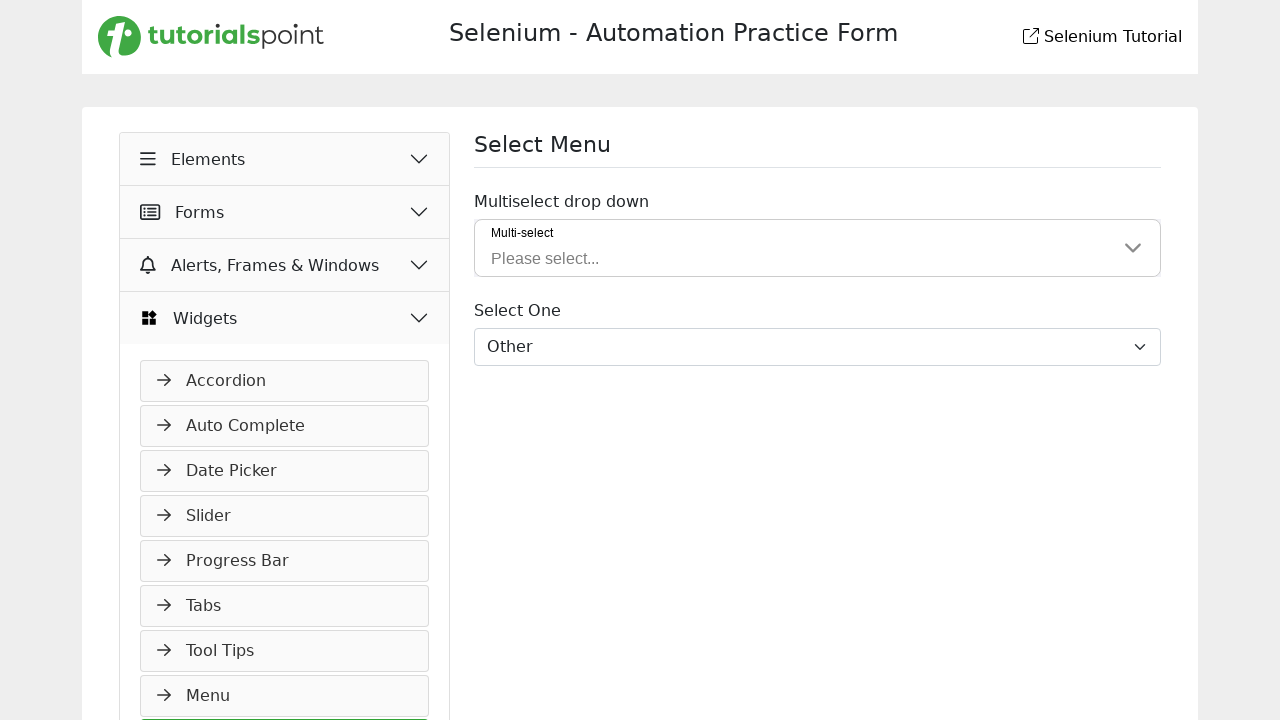

Printed dropdown option: Pick one title
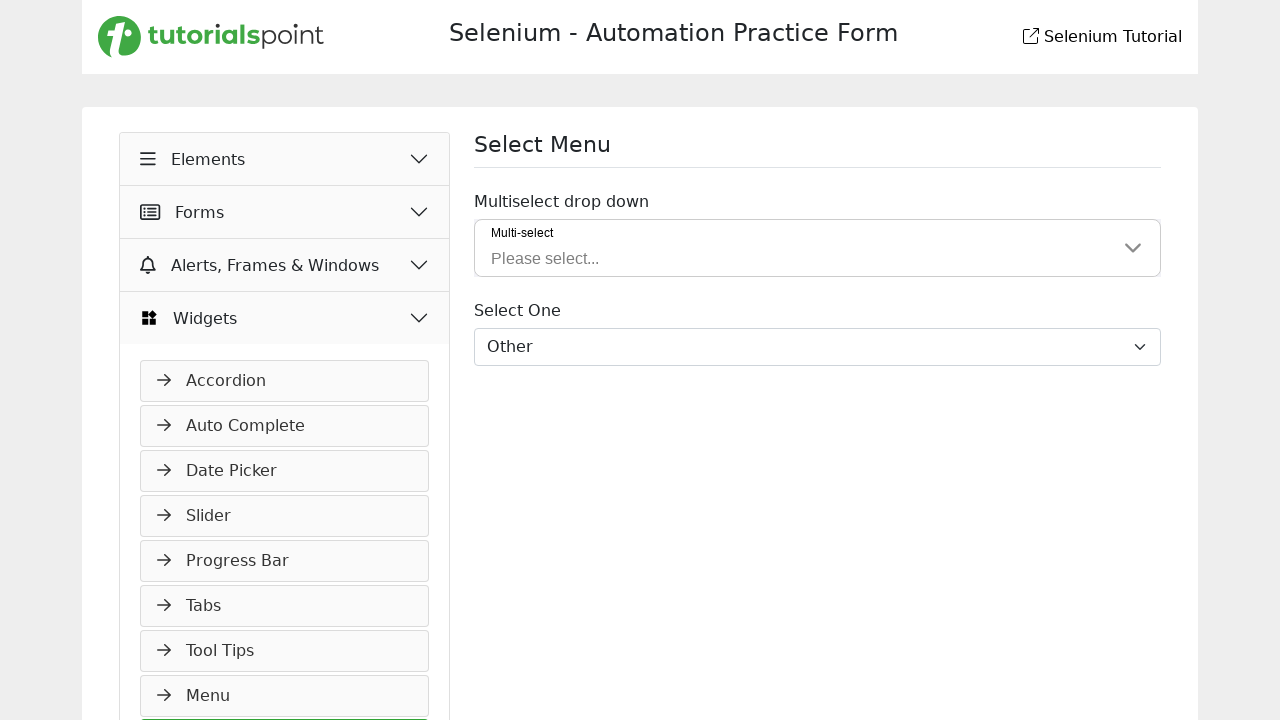

Printed dropdown option: Dr.
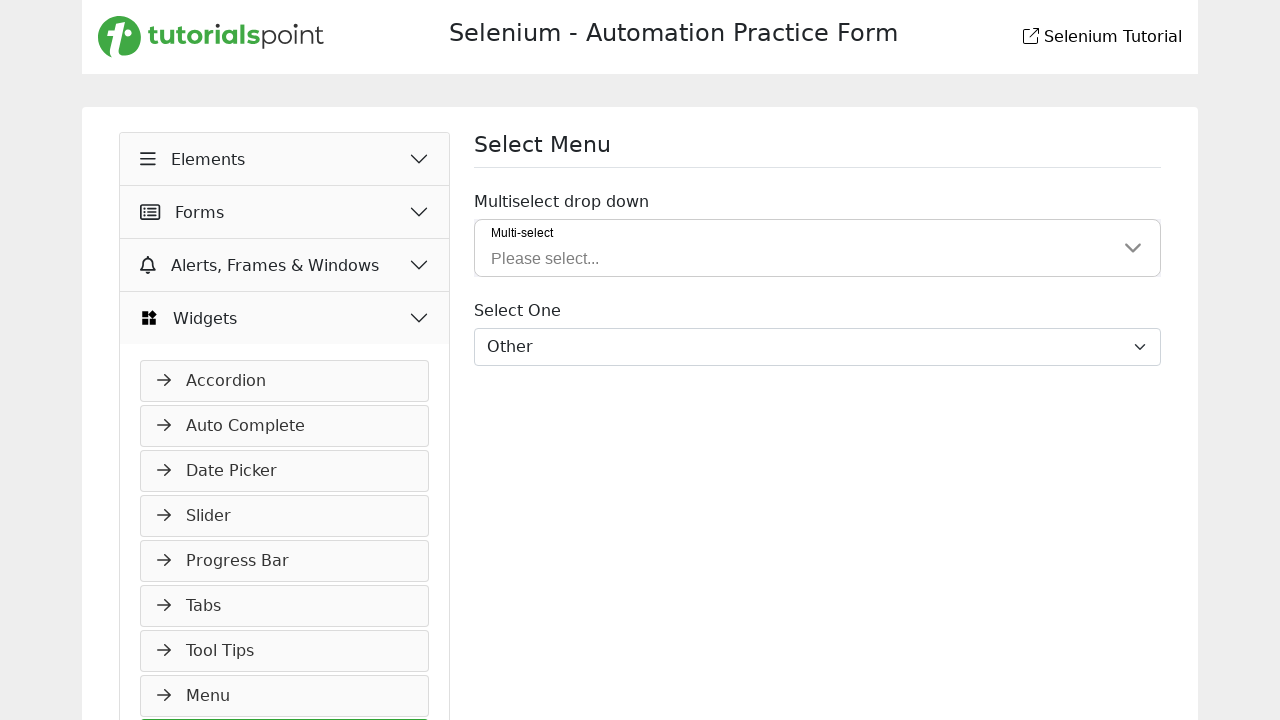

Printed dropdown option: Mr.
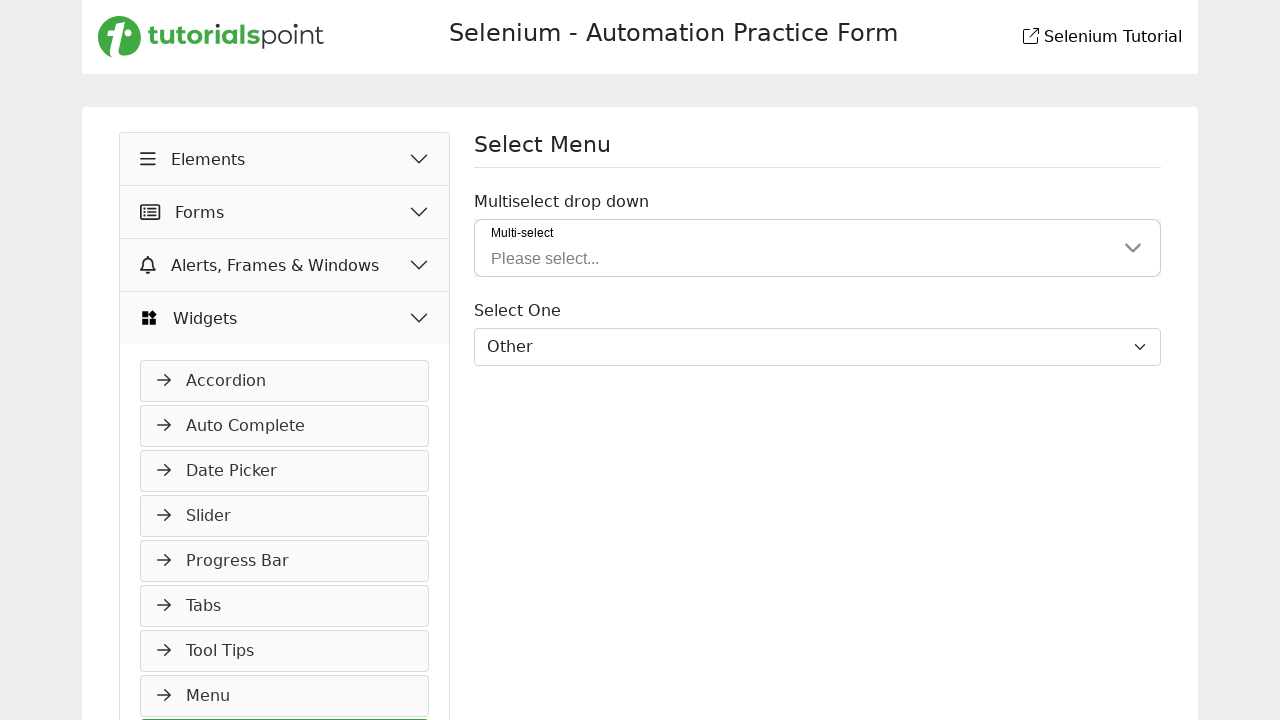

Printed dropdown option: Mrs.
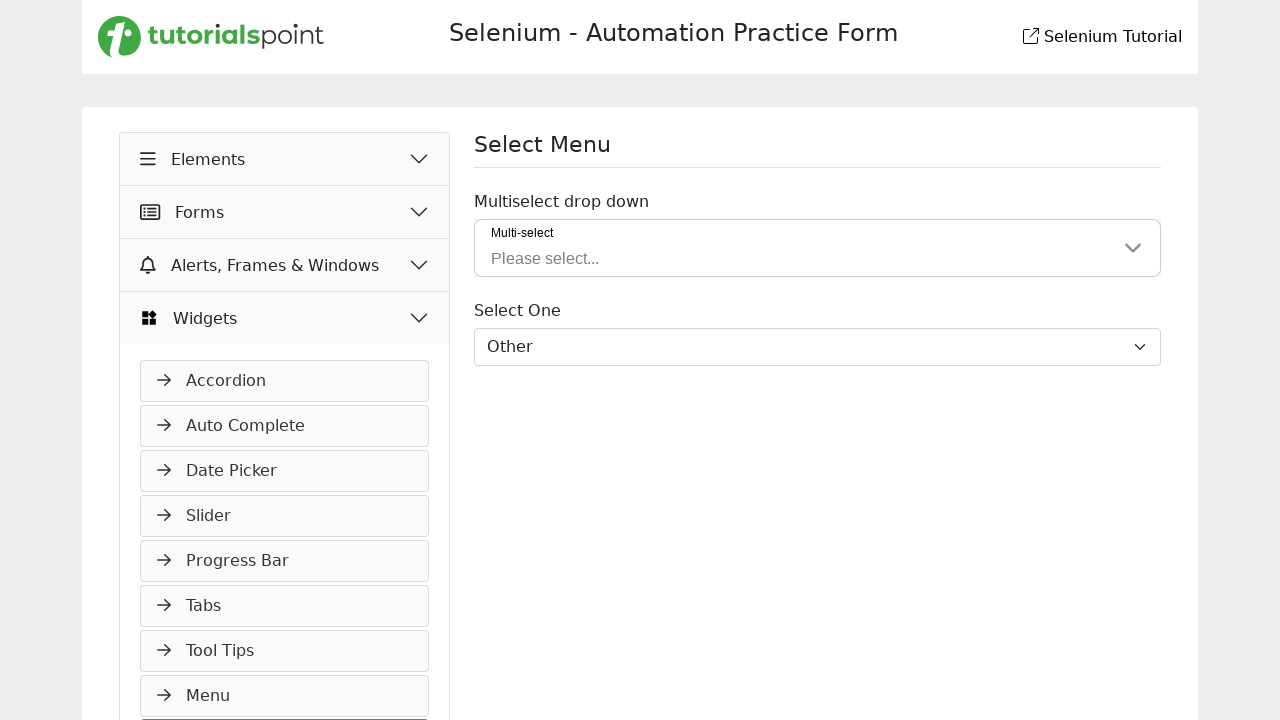

Printed dropdown option: Ms.
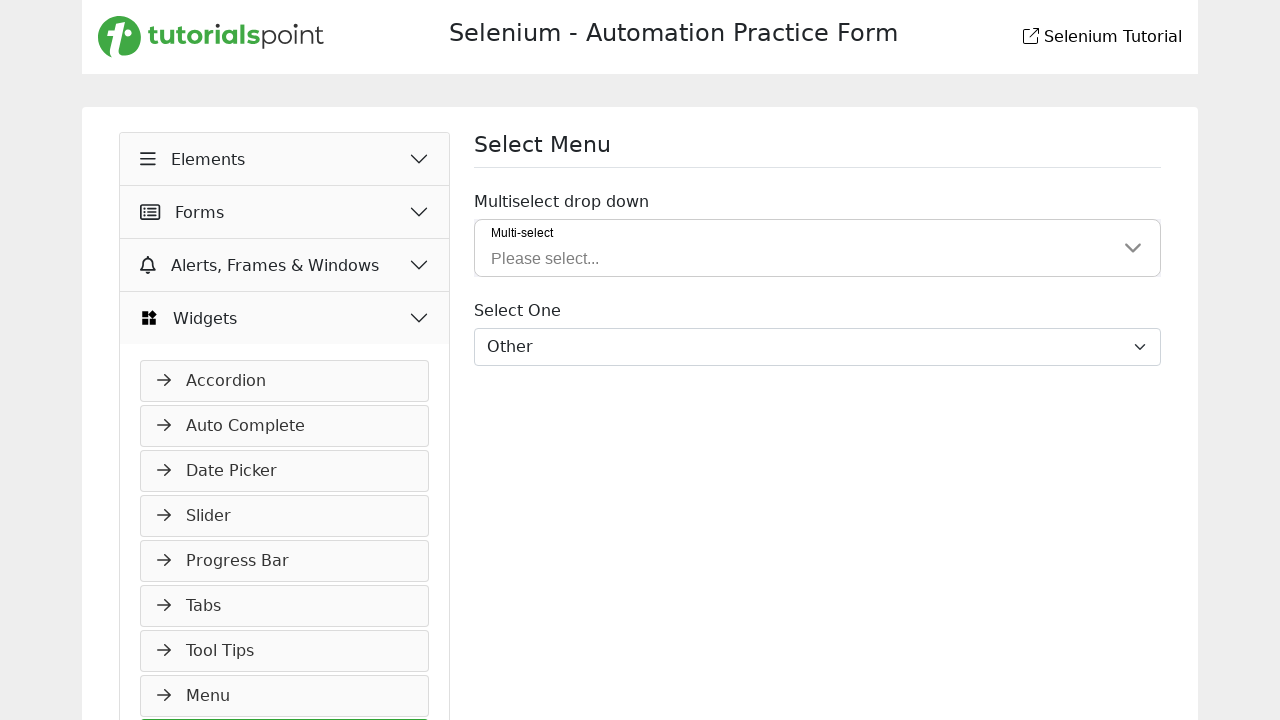

Printed dropdown option: Proof.
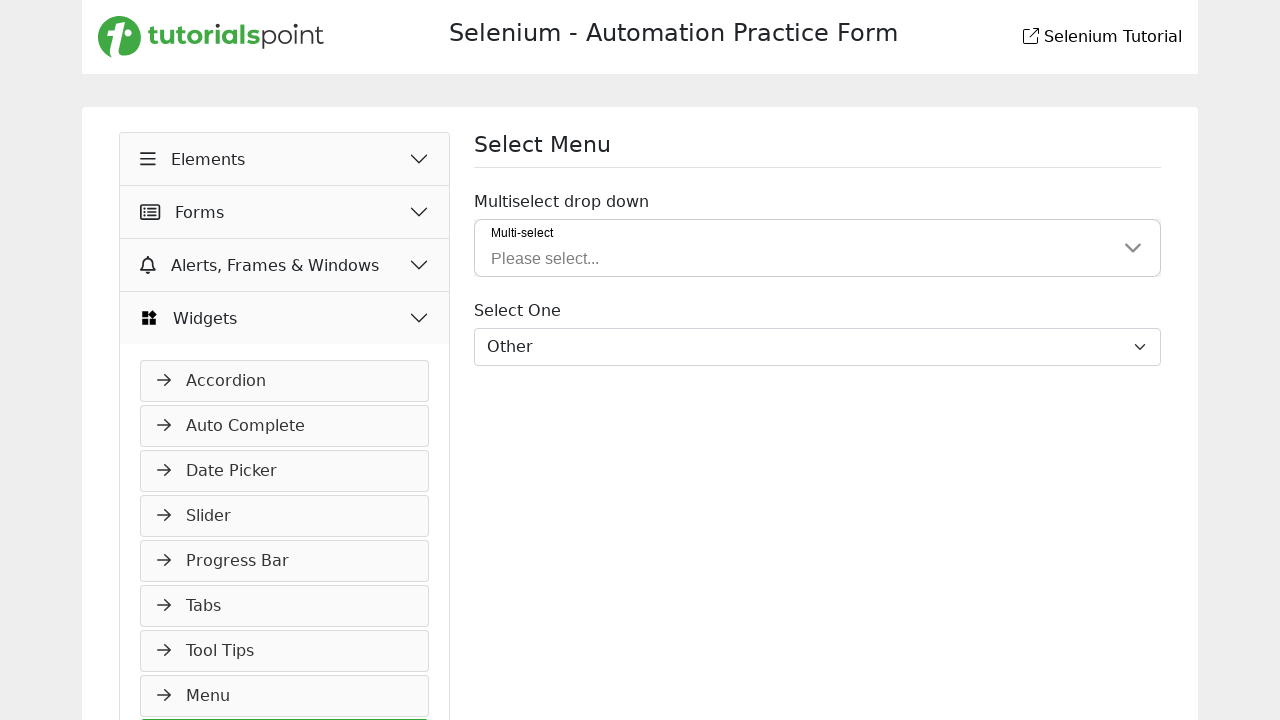

Printed dropdown option: Other
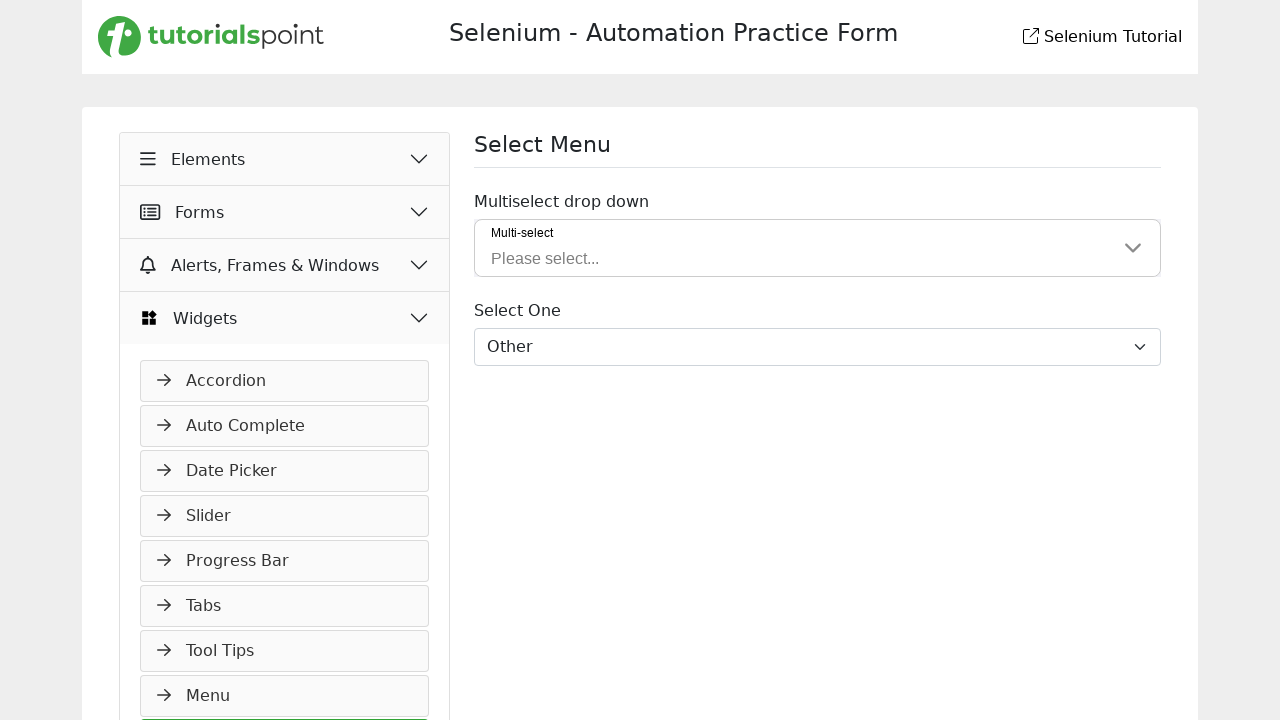

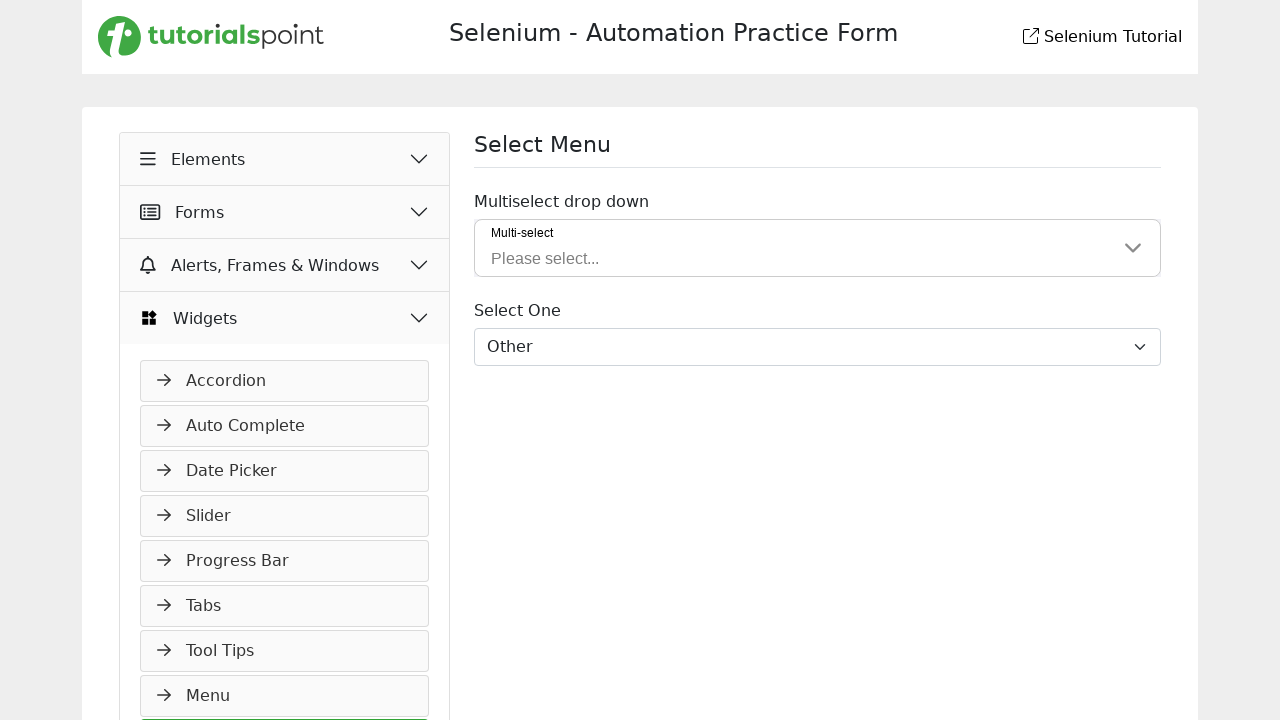